Navigates to an automation practice page and verifies that footer navigation links are present and visible on the page

Starting URL: https://rahulshettyacademy.com/AutomationPractice/

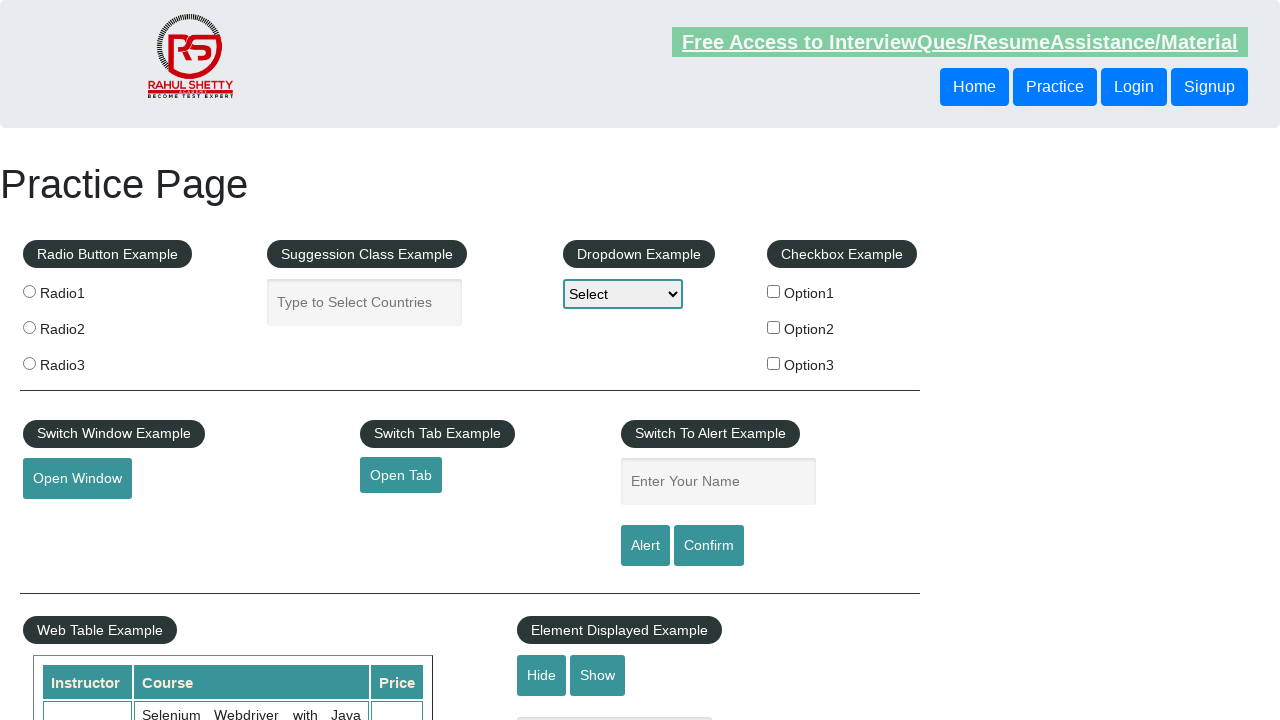

Waited for footer navigation links to load
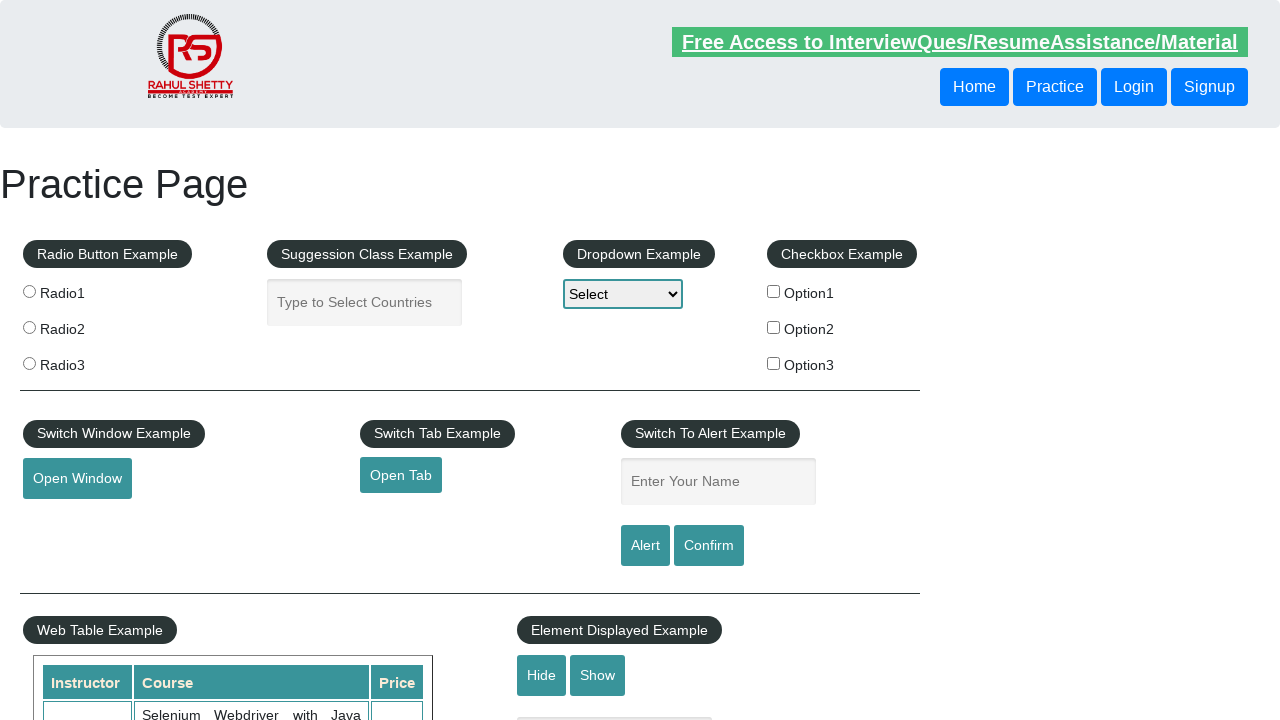

Located all footer navigation links
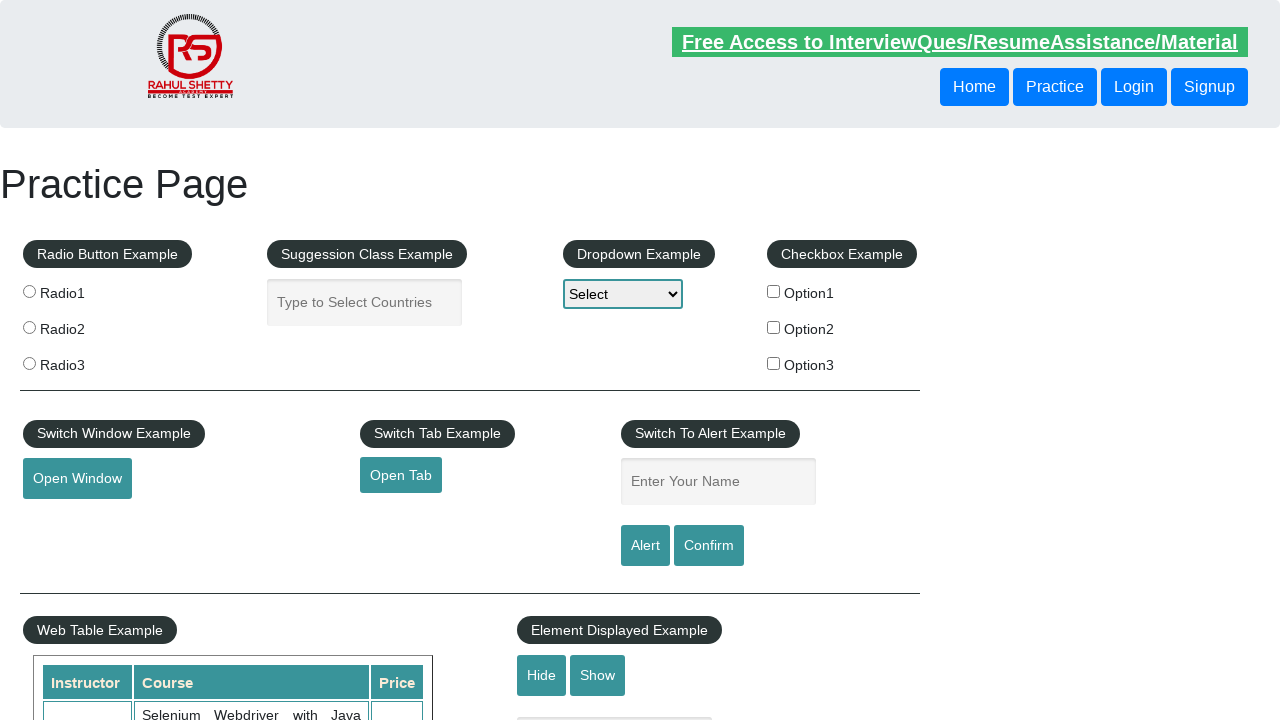

Verified 20 footer links are present on the page
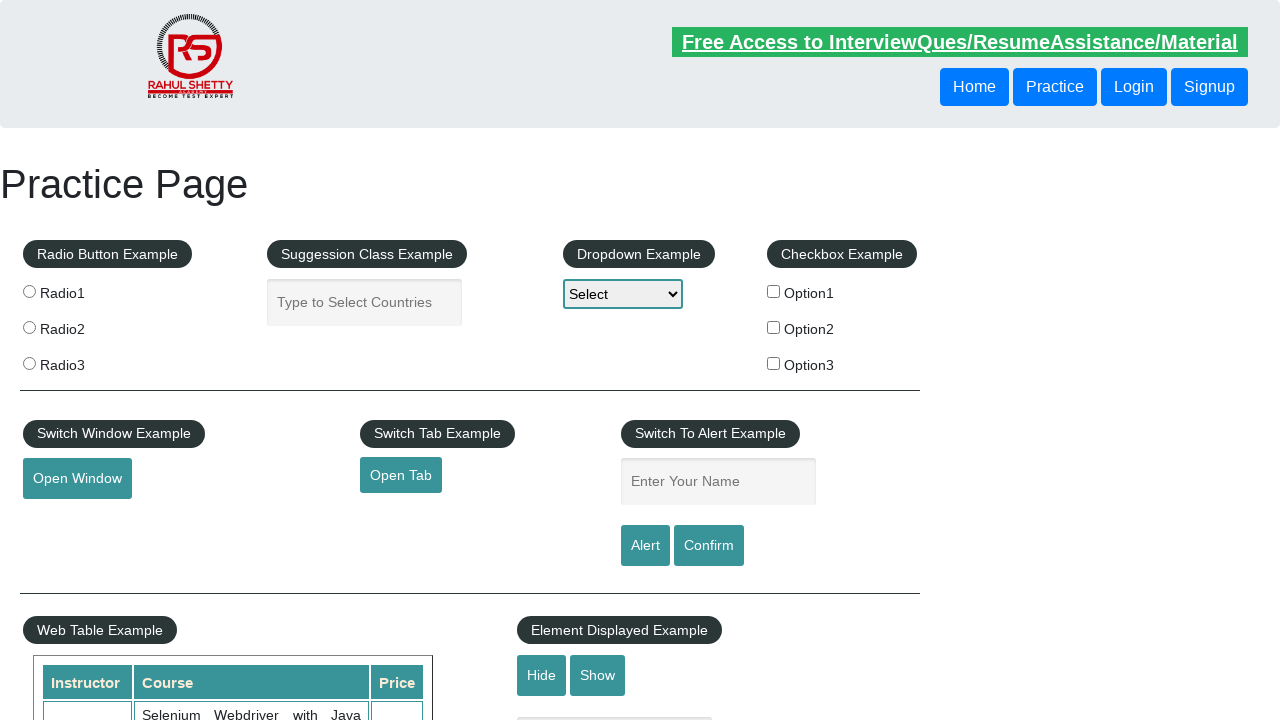

Retrieved href attribute from first footer link: #
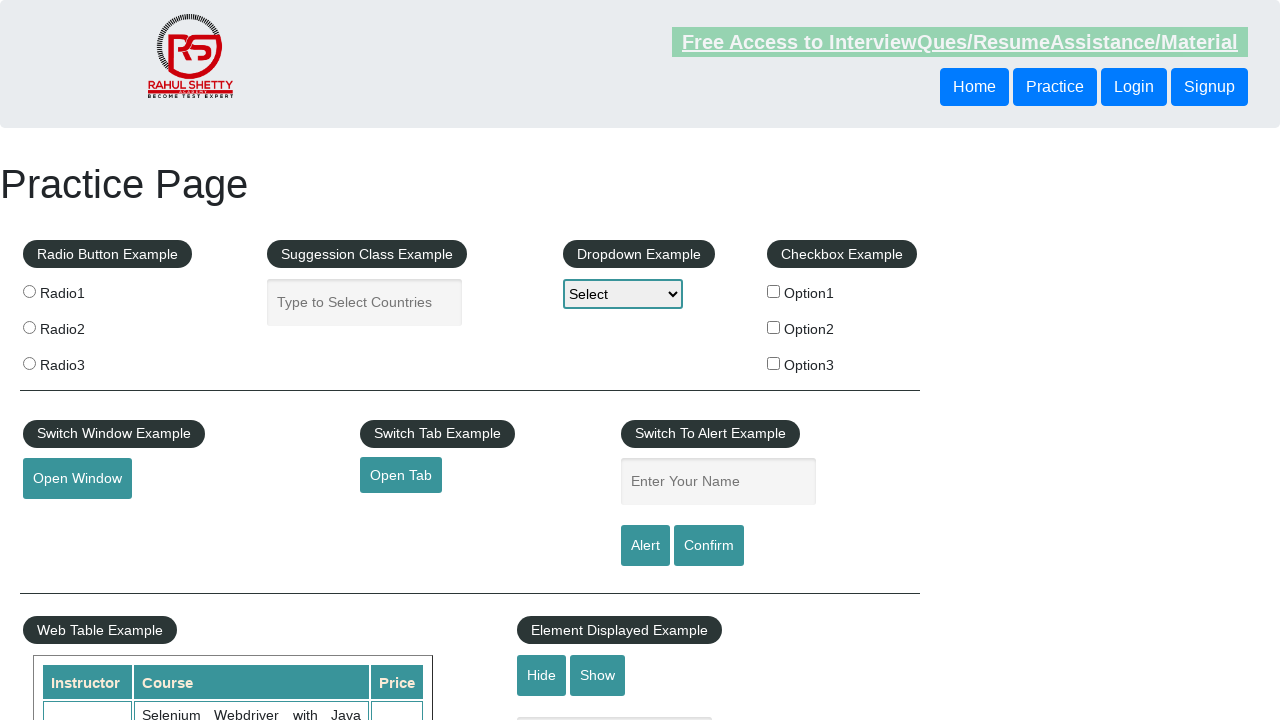

Verified that footer links have valid href attributes
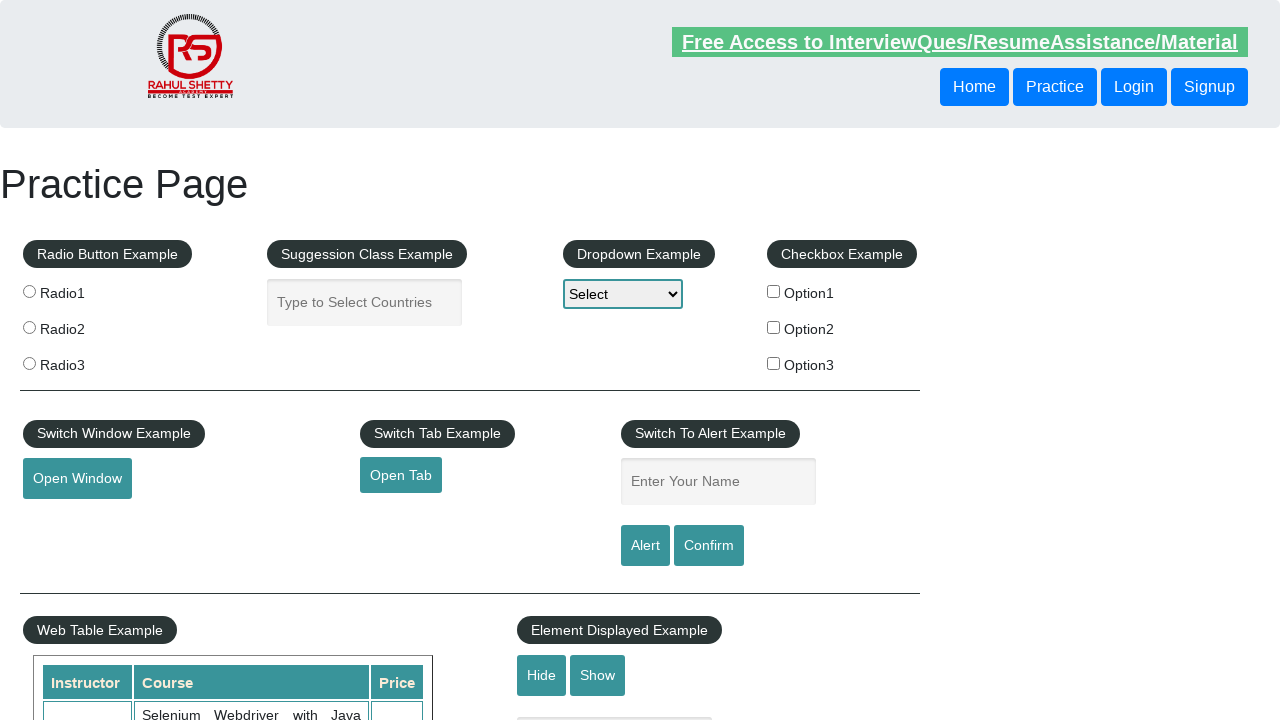

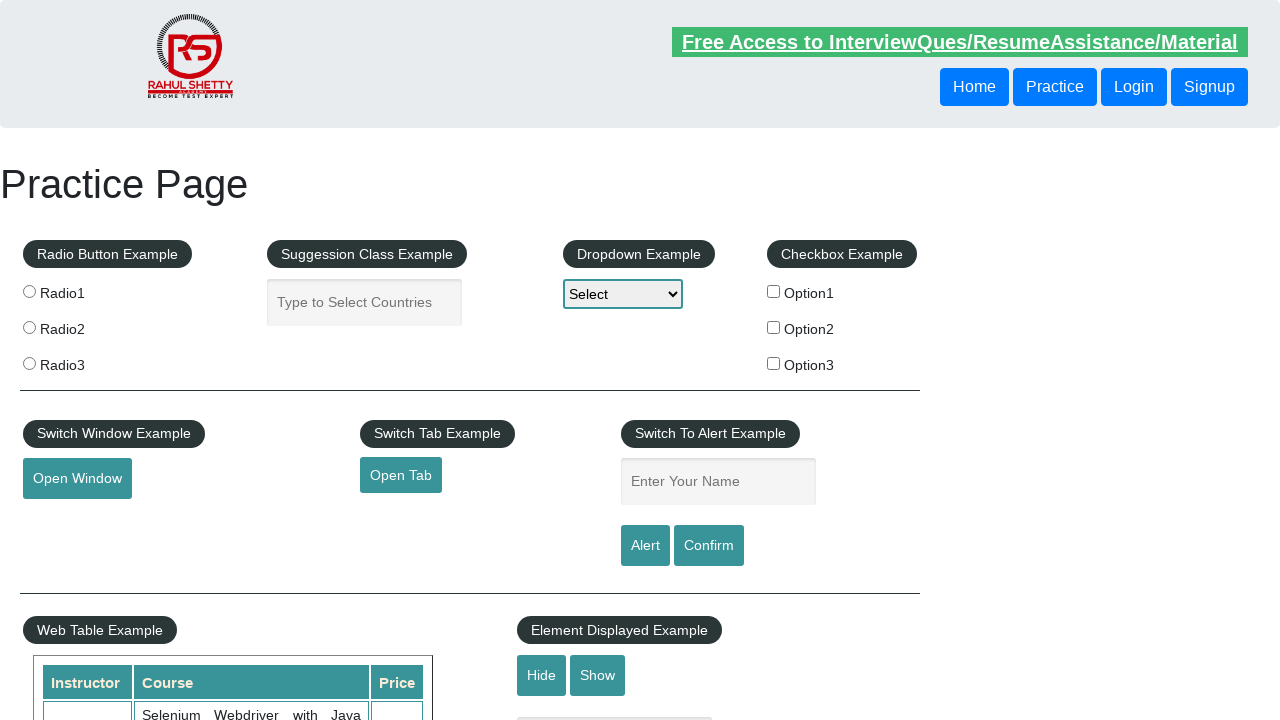